Tests horizontal slider functionality by dragging the slider handle to a specific position

Starting URL: https://the-internet.herokuapp.com/horizontal_slider

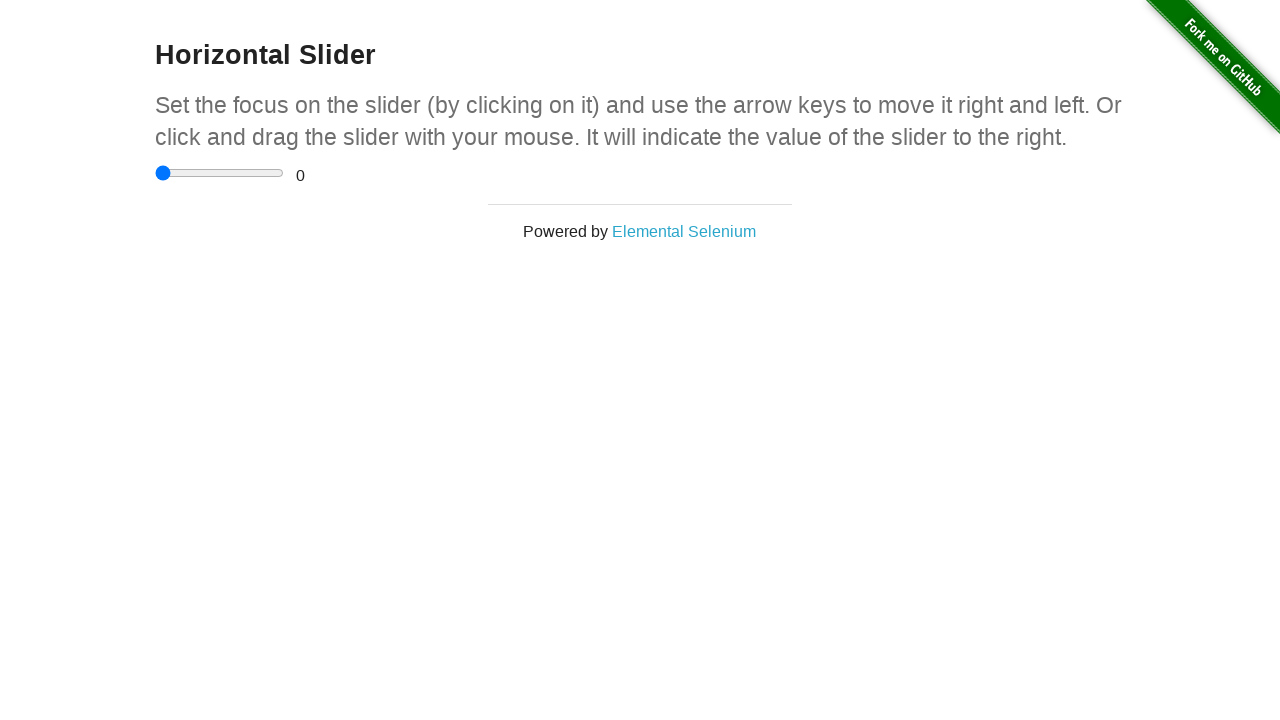

Located horizontal slider element
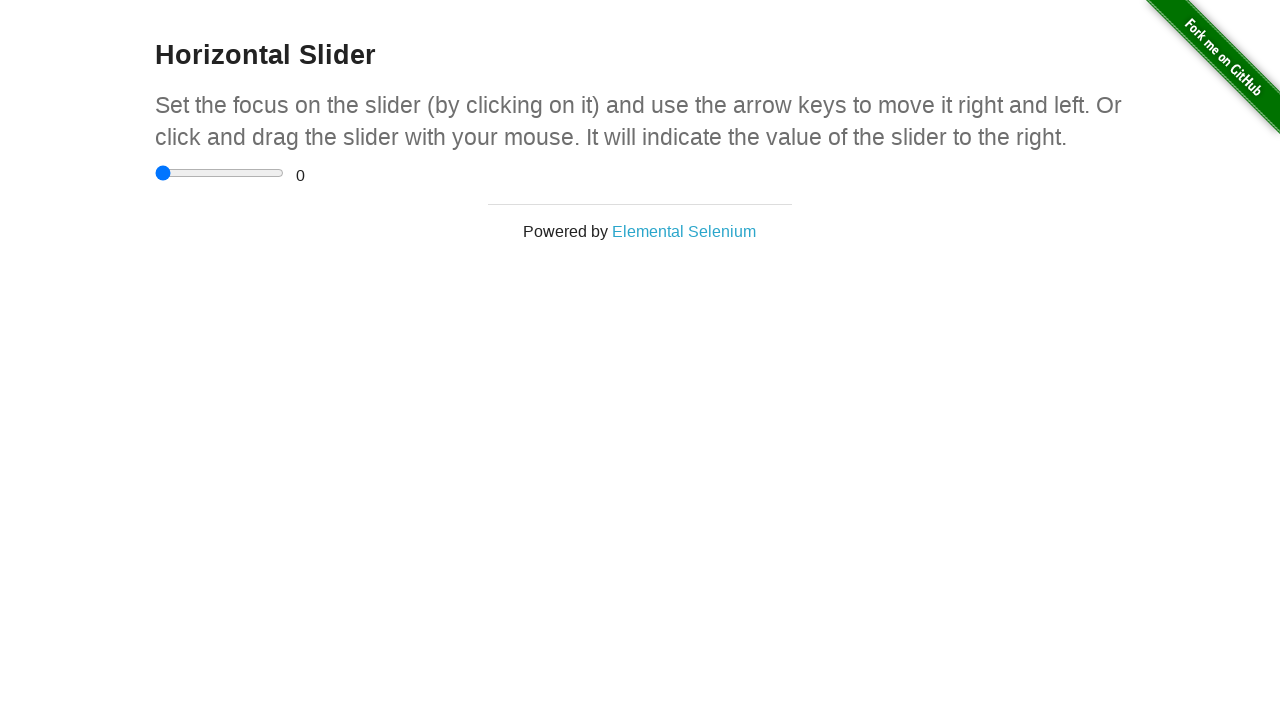

Dragged slider handle 13 pixels to the right at (168, 165)
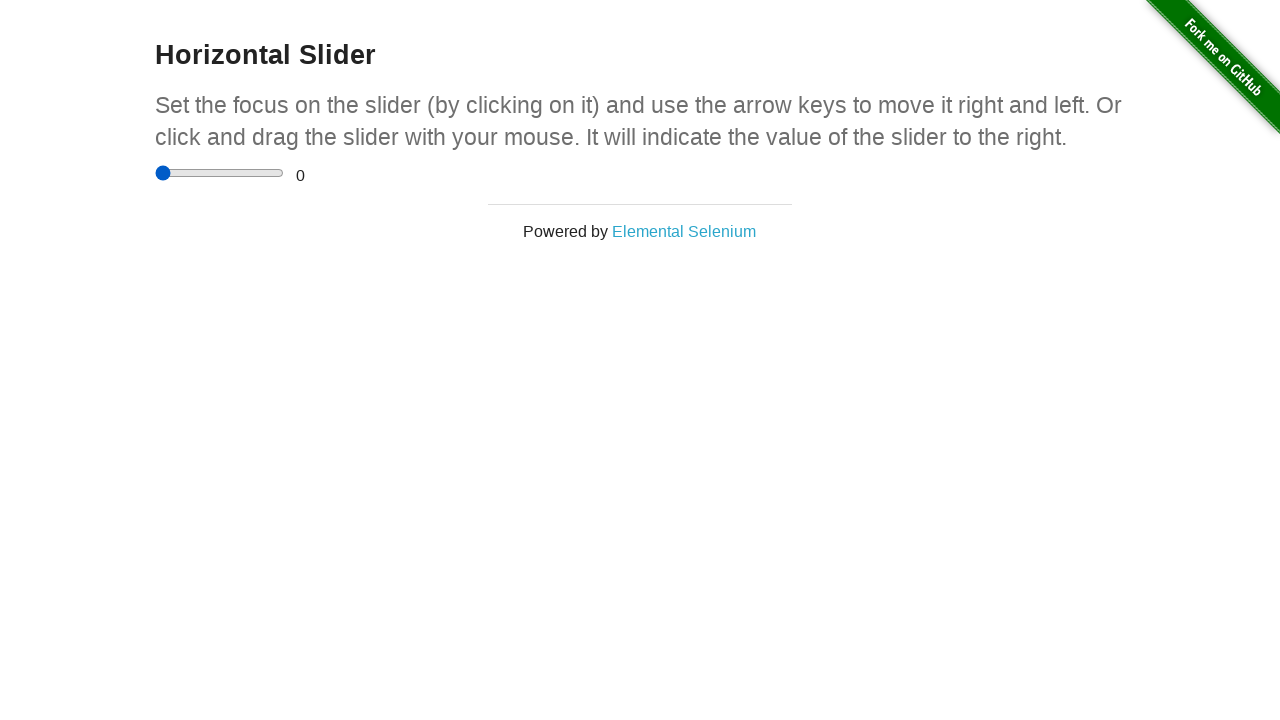

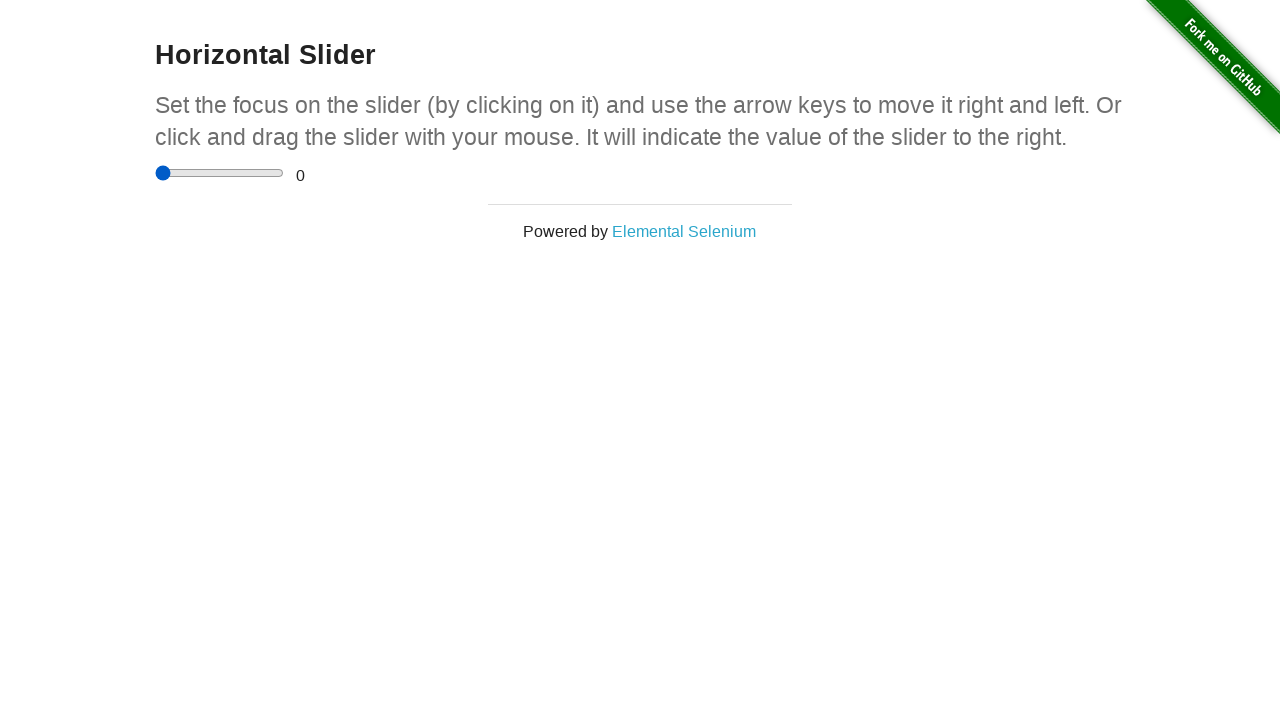